Tests clicking the Home link and verifying redirection to homepage

Starting URL: https://www.demoblaze.com/

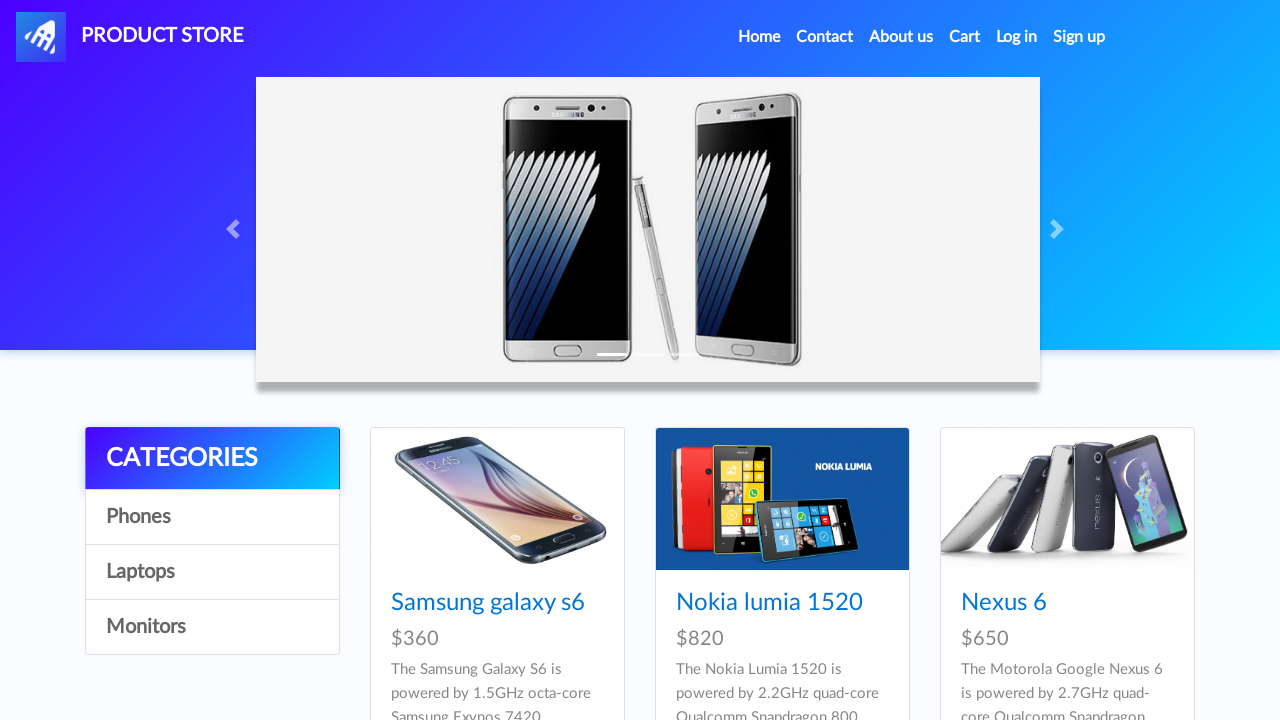

Clicked on the Home link in navigation at (759, 37) on xpath=//li[@class='nav-item active']//a[@class='nav-link']
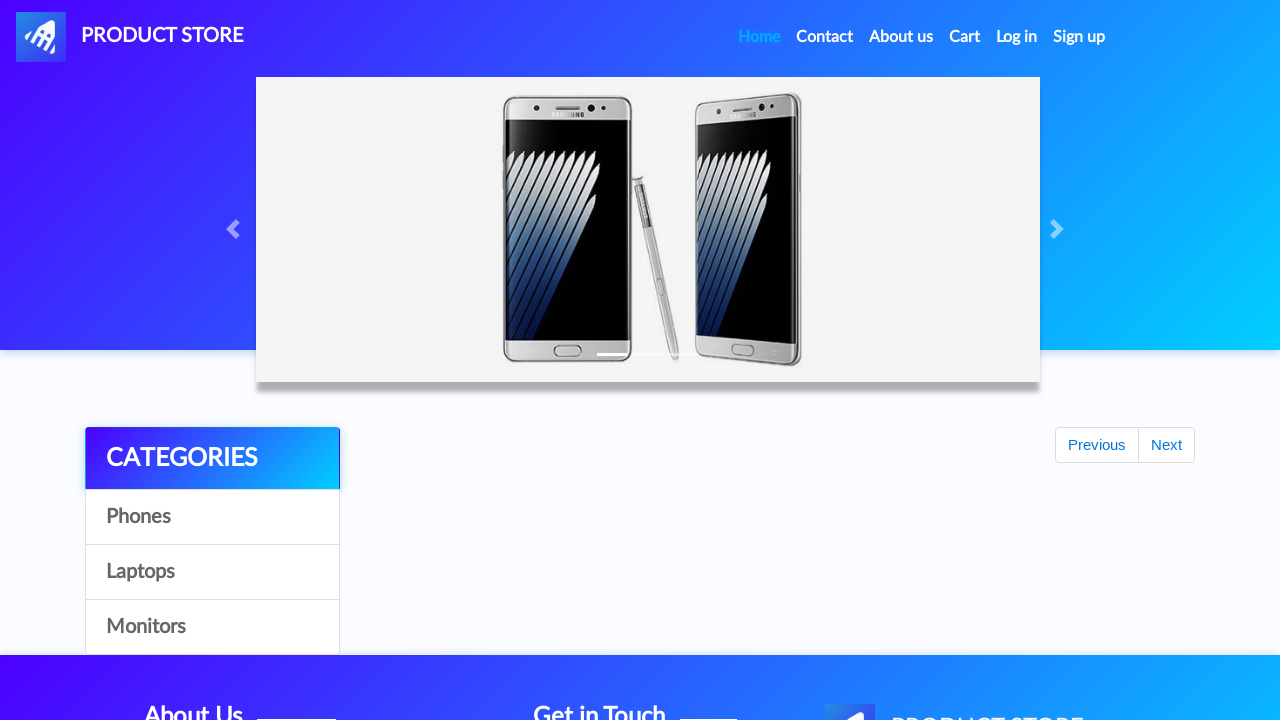

Verified redirection to homepage - Phones category is visible
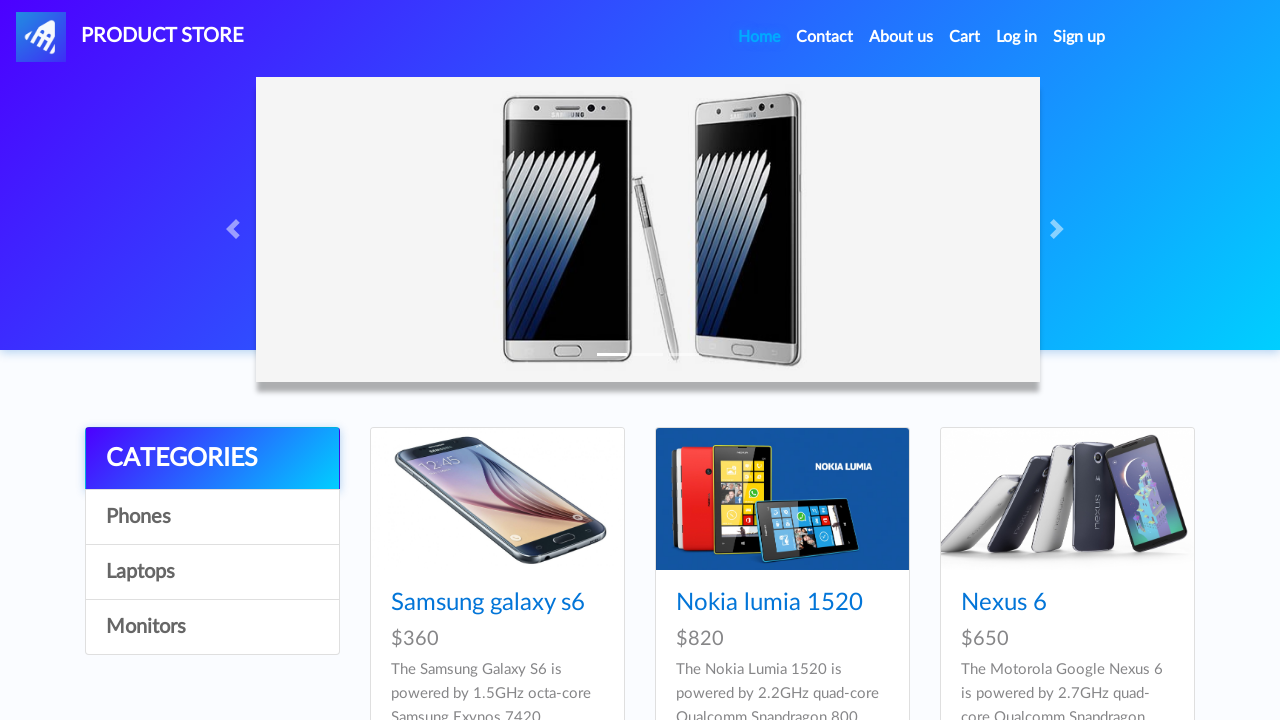

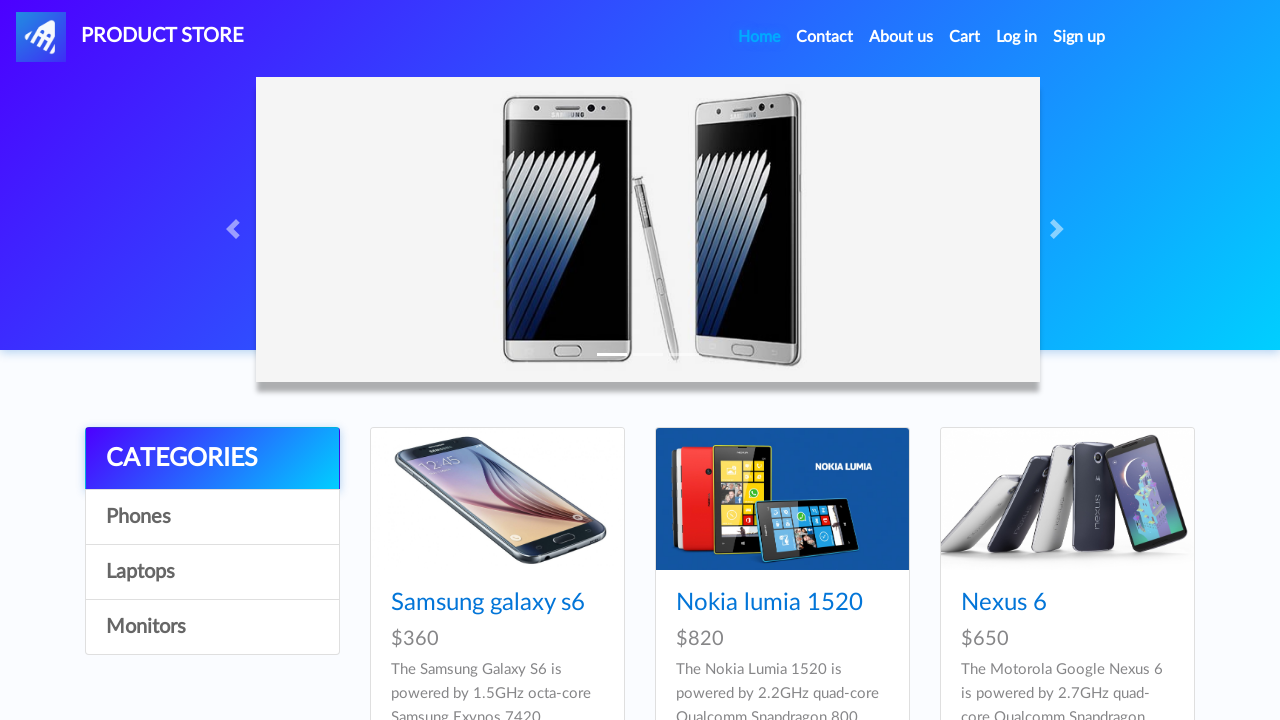